Tests the TOEIC test dates search functionality by selecting a region filter (北北基宜), clicking the search button, and verifying that result tables are displayed.

Starting URL: https://www.toeic.com.tw/toeic/listening-reading/registration/test-dates/

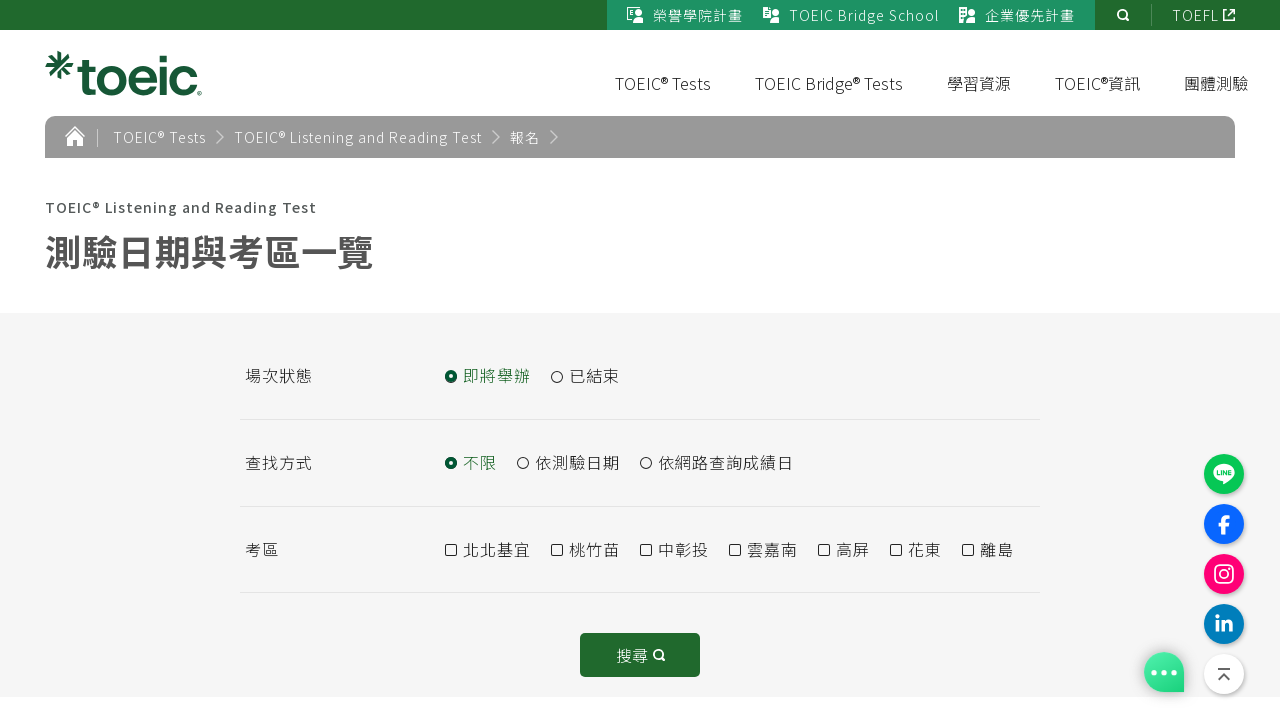

Filter tool section became visible
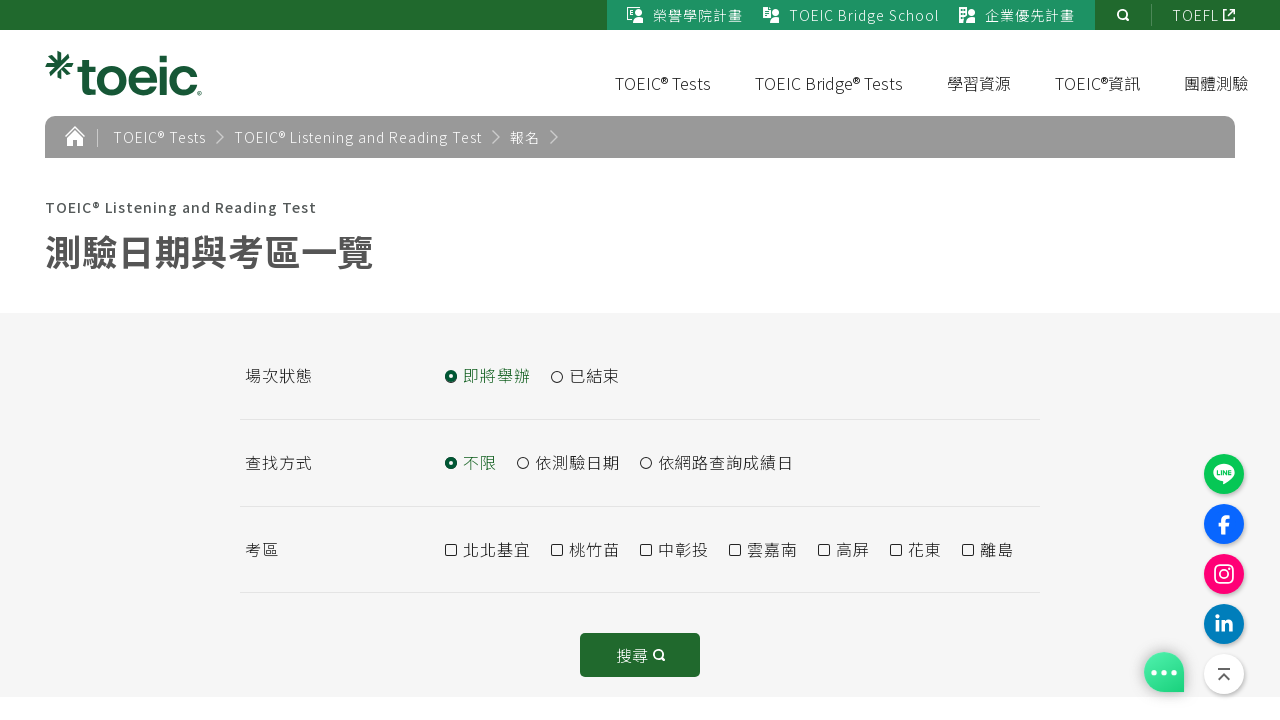

Selected region filter '北北基宜'
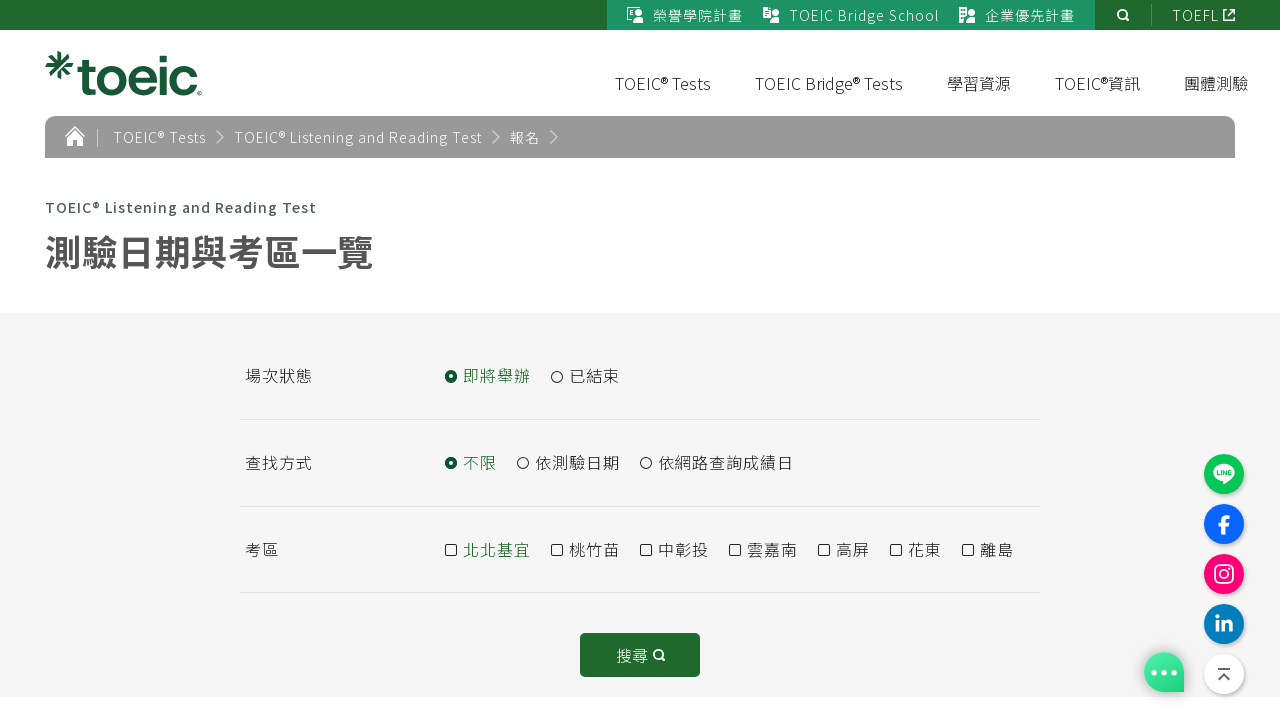

Waited for filter to apply
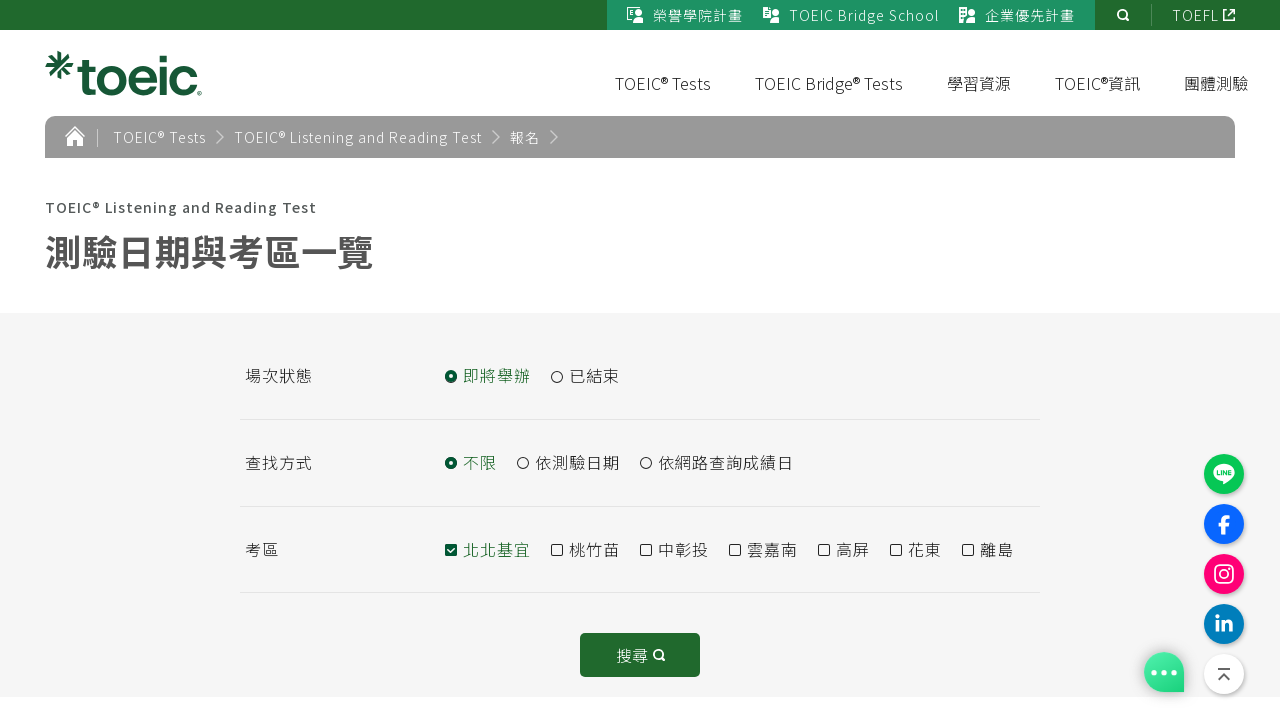

Clicked search button to filter test dates at (640, 655) on button.btn.btn--serch.js-search.gtm-test-search
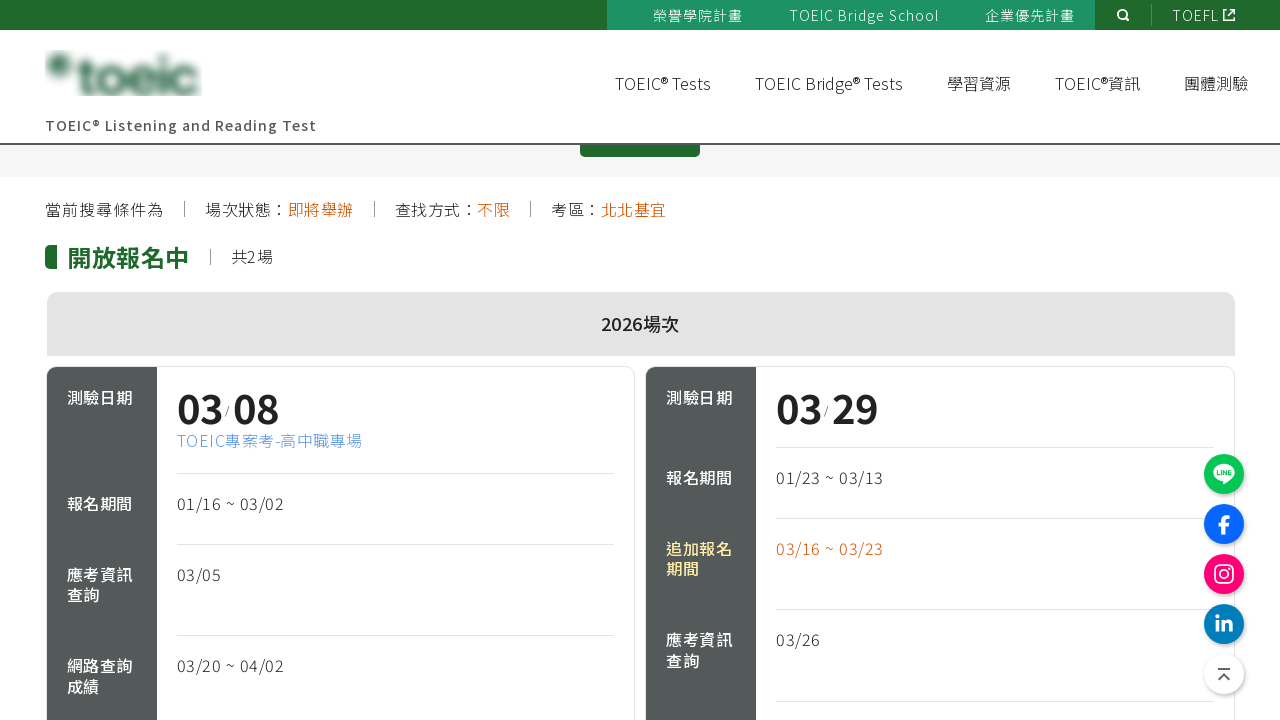

Result tables loaded and became visible
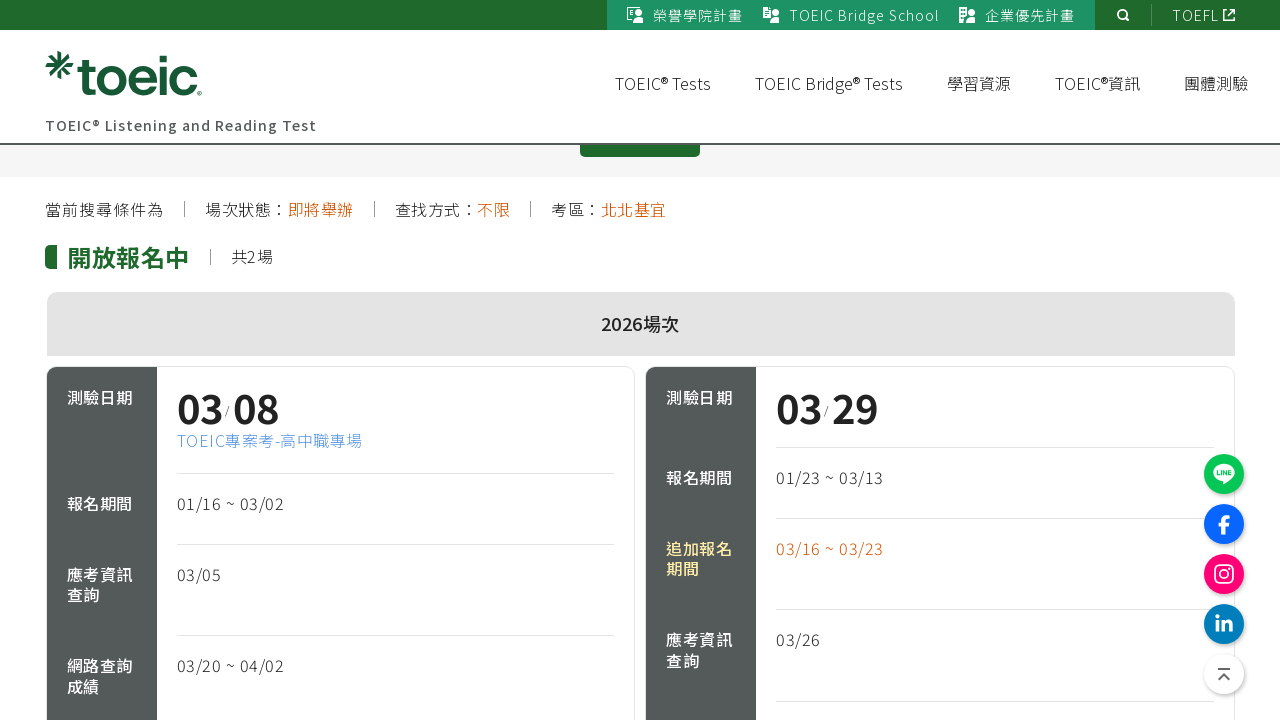

Verified that at least one result table is displayed
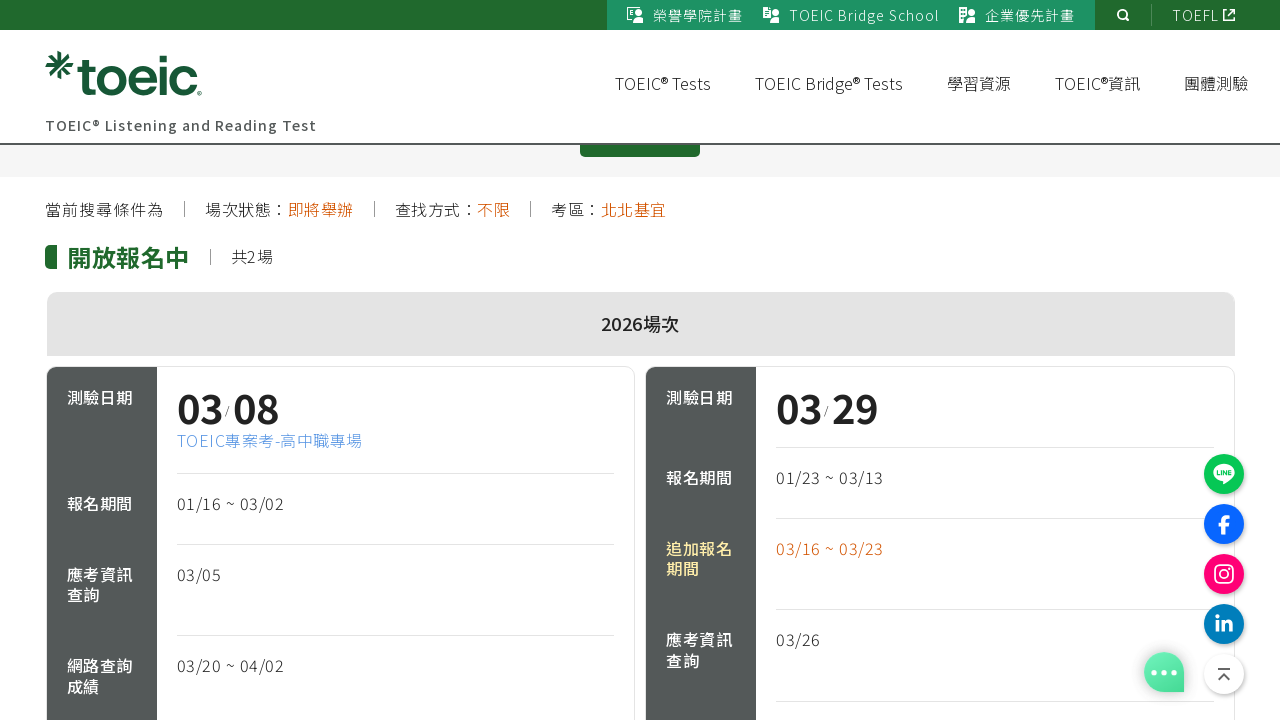

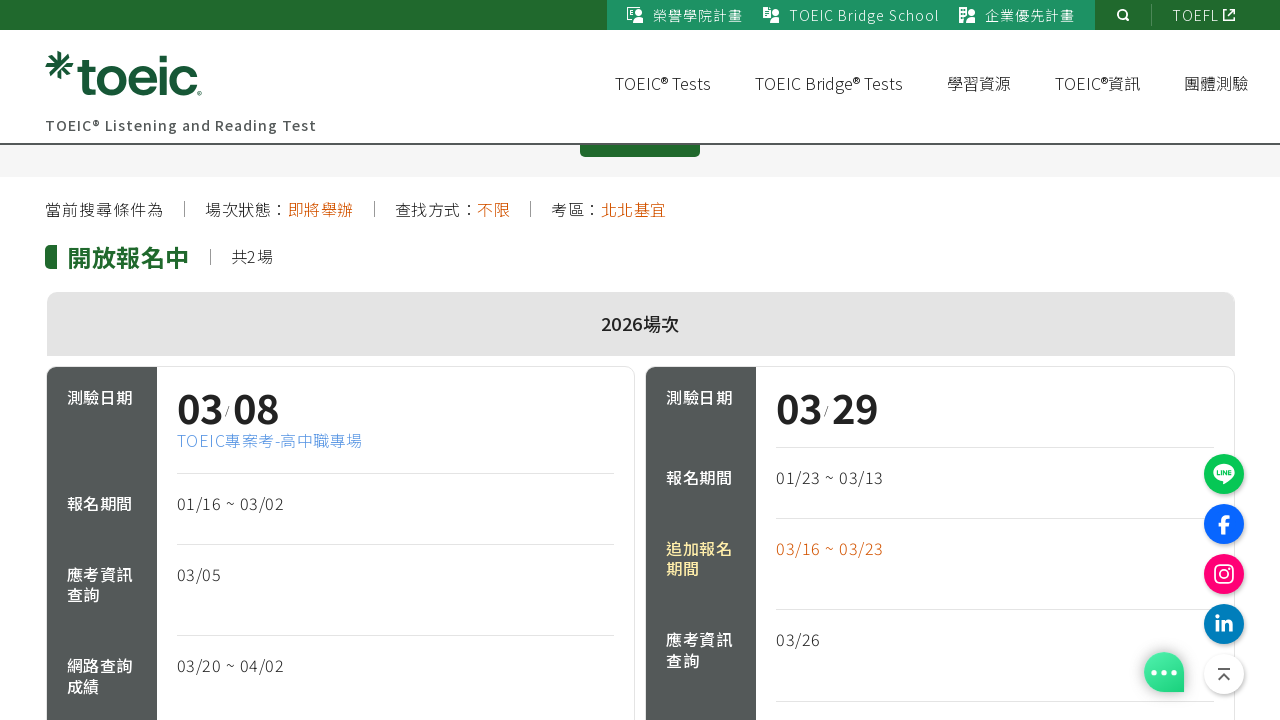